Navigates to JEPX spot market page, opens the date picker calendar, selects a specific date (year, month, day), and clicks the 'All Areas' checkbox to filter data display.

Starting URL: https://www.jepx.jp/electricpower/market-data/spot/

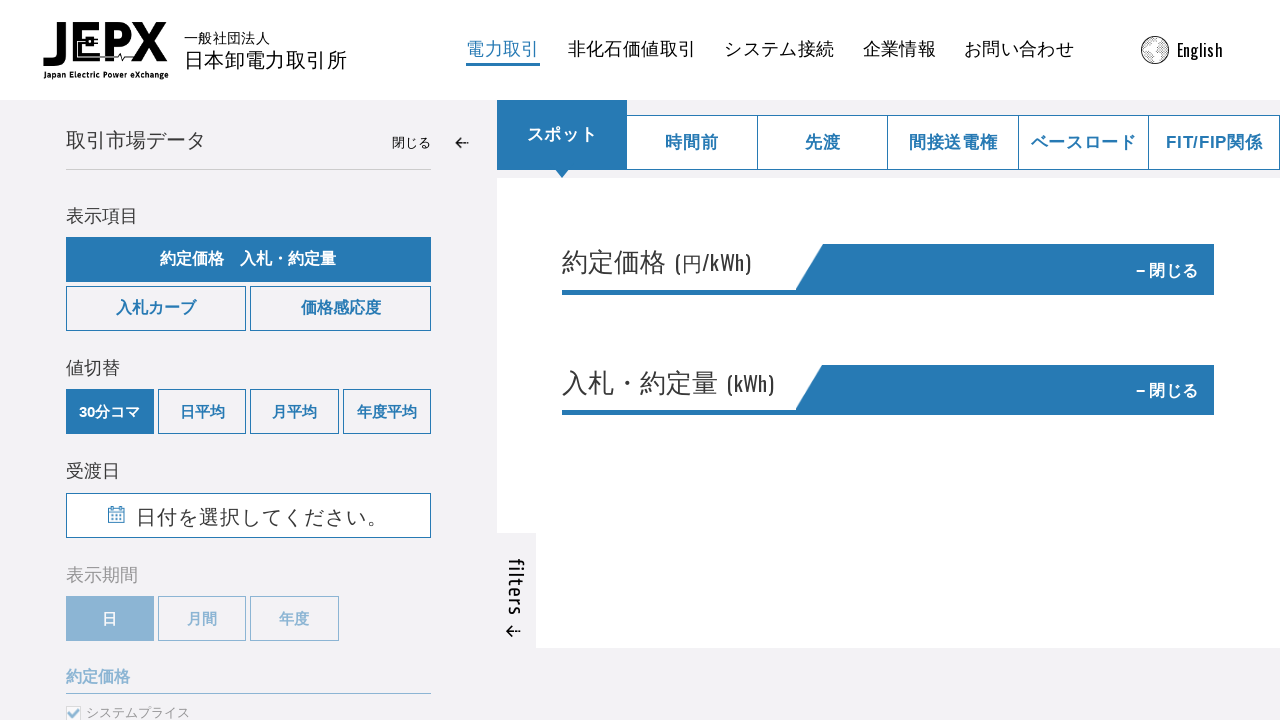

Clicked calendar date picker button at (248, 515) on #button--calender-show
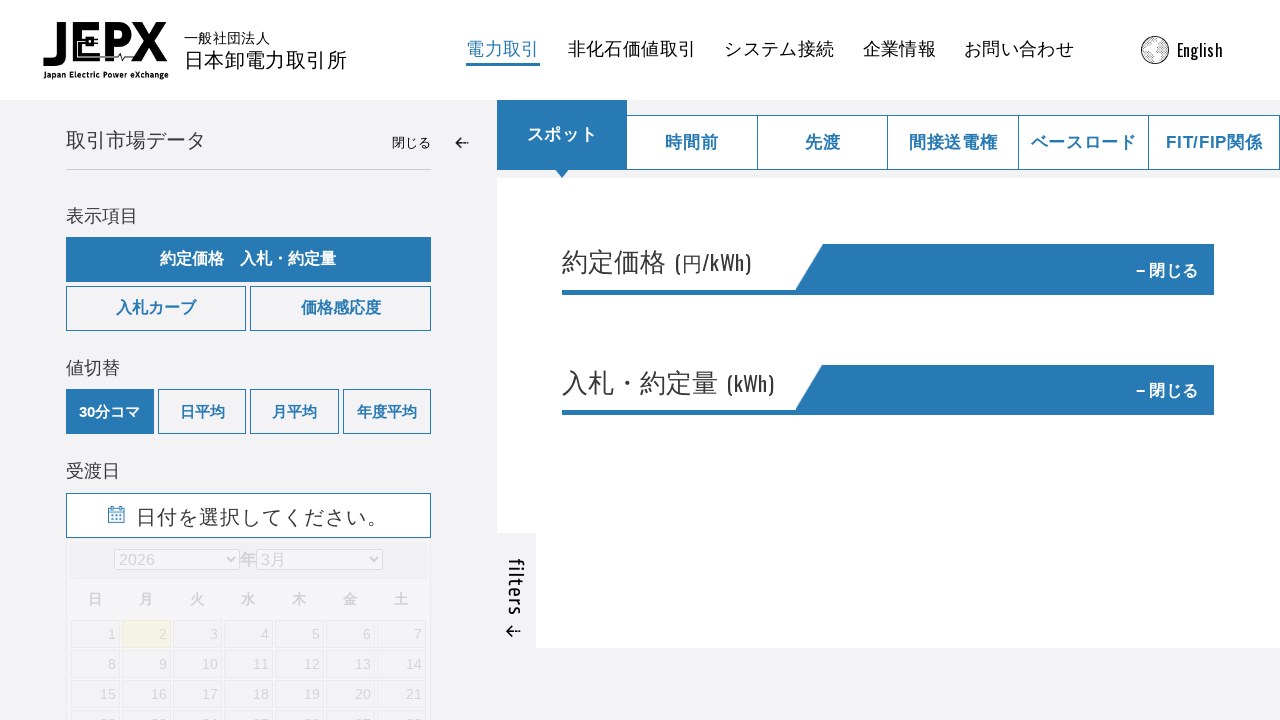

Selected year 2025 from dropdown on .ui-datepicker-year
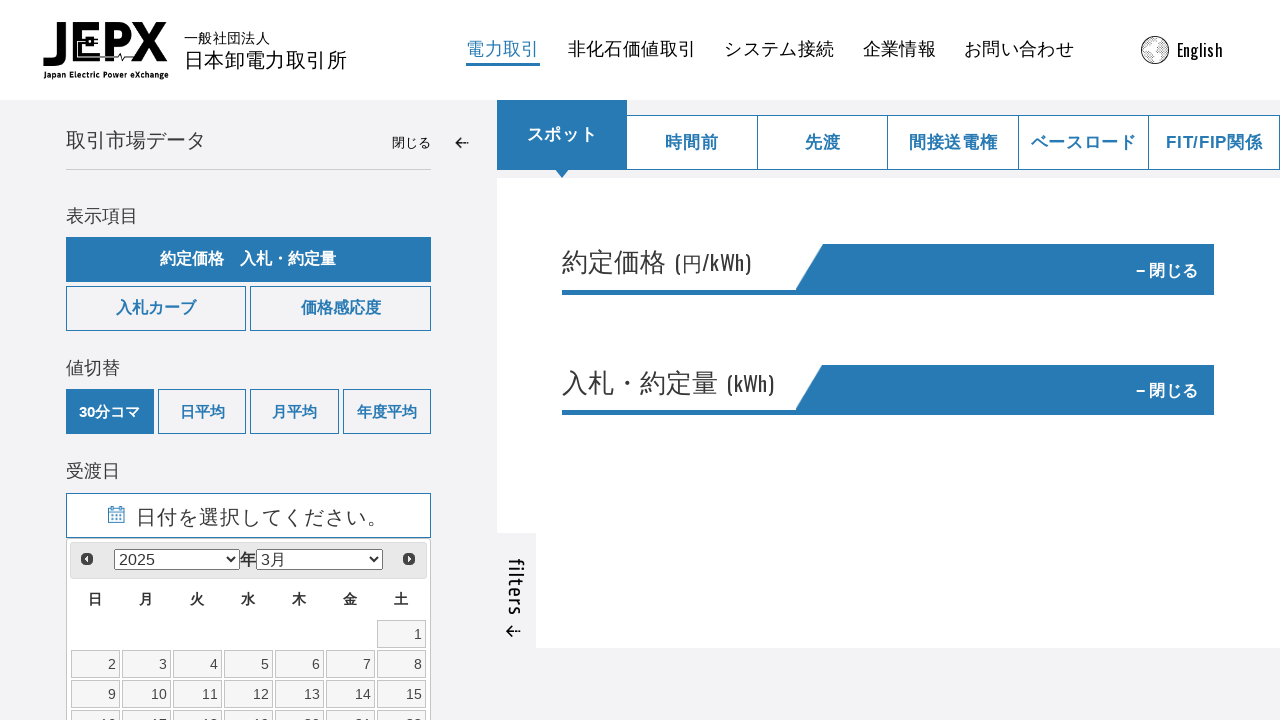

Selected month April (index 3) from dropdown on .ui-datepicker-month
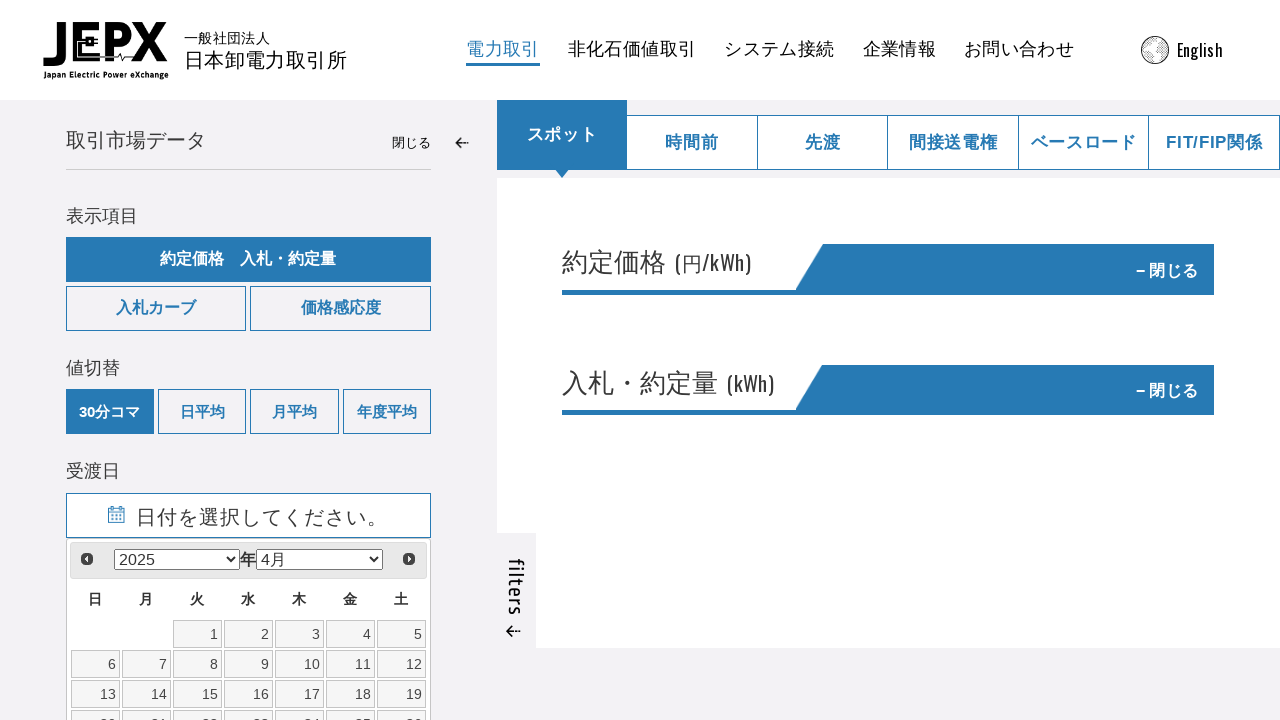

Clicked day 24 in calendar at (299, 706) on a.ui-state-default[data-date='24']
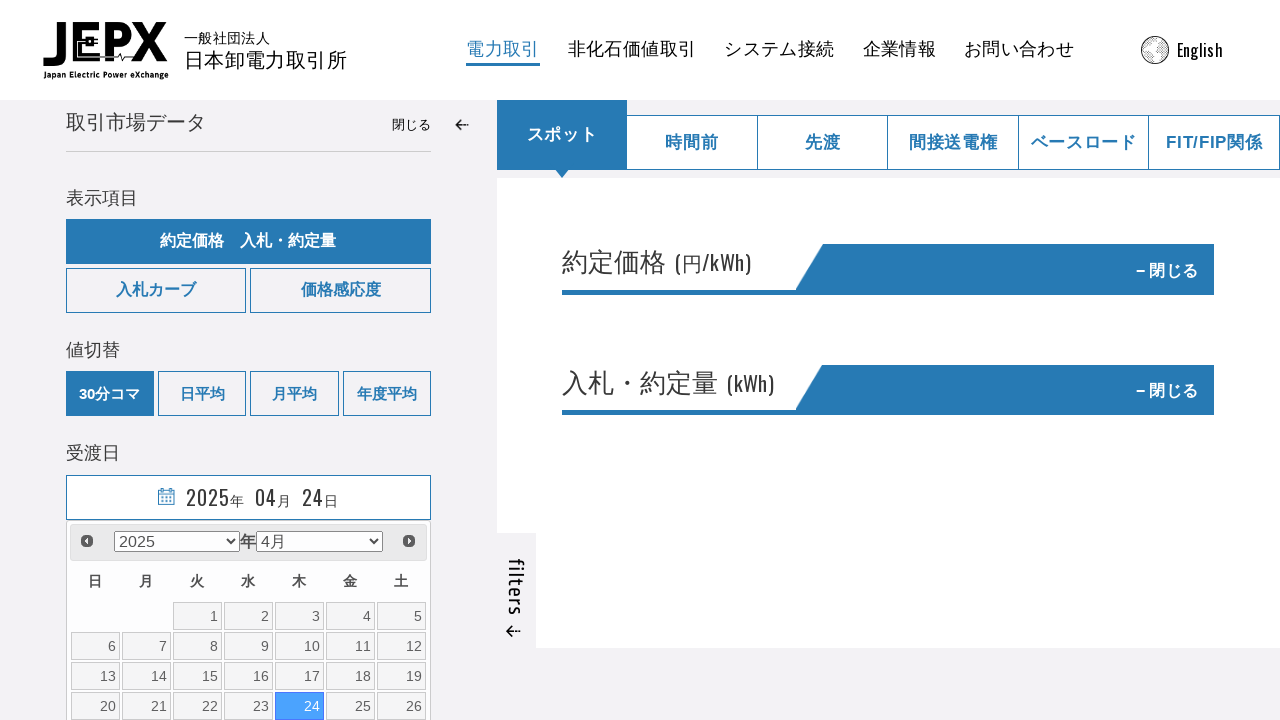

Waited 3 seconds for page to update with new date data
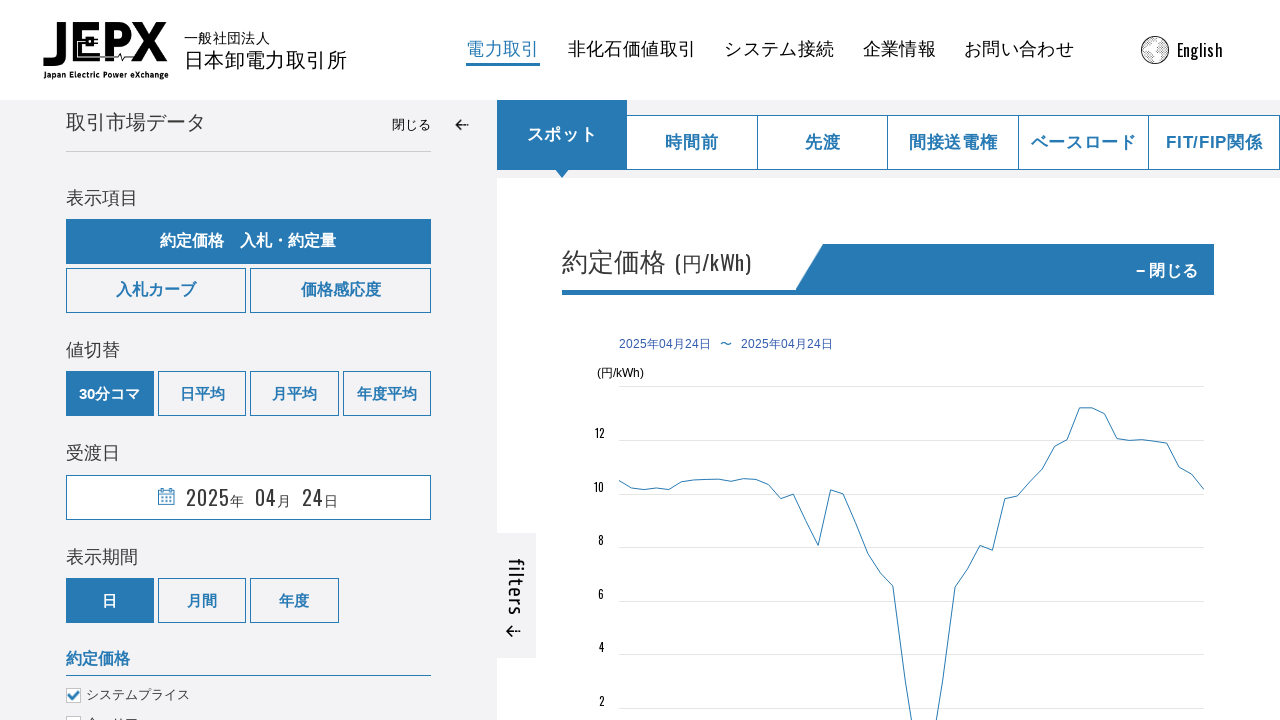

Clicked 'All Areas' checkbox to filter data display at (226, 711) on #checkbox-area--graph label[for='area_all']
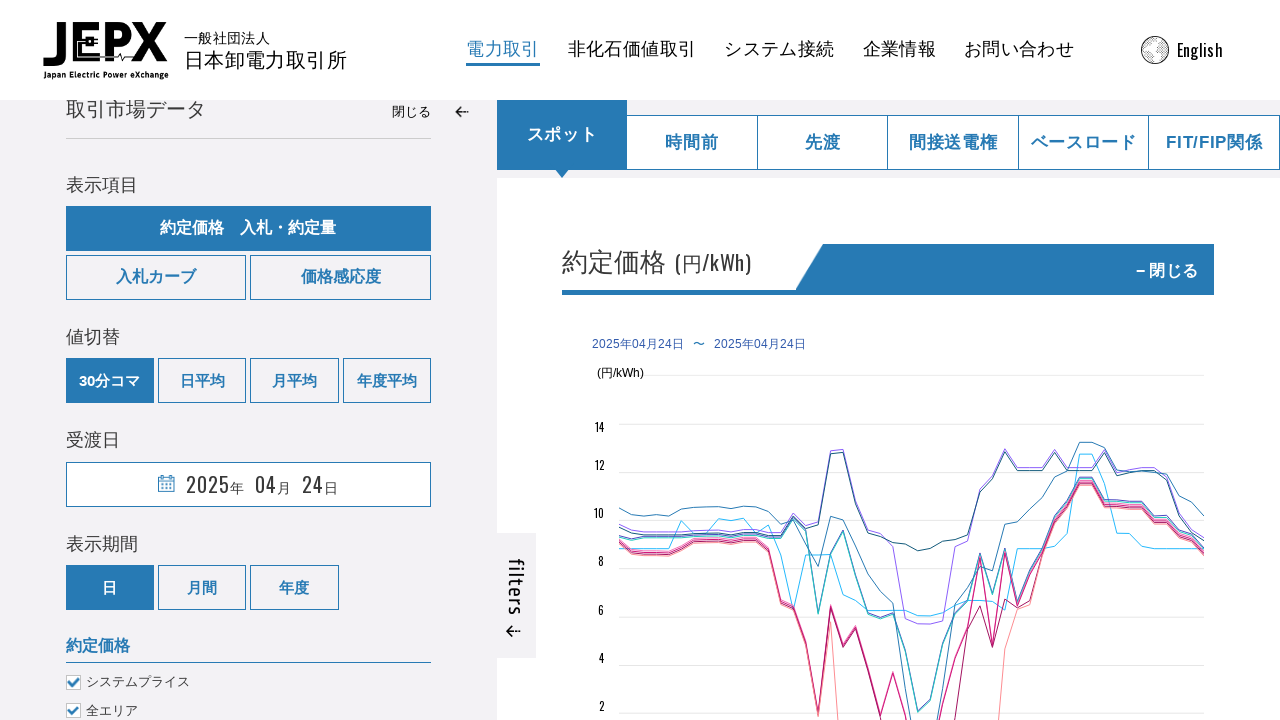

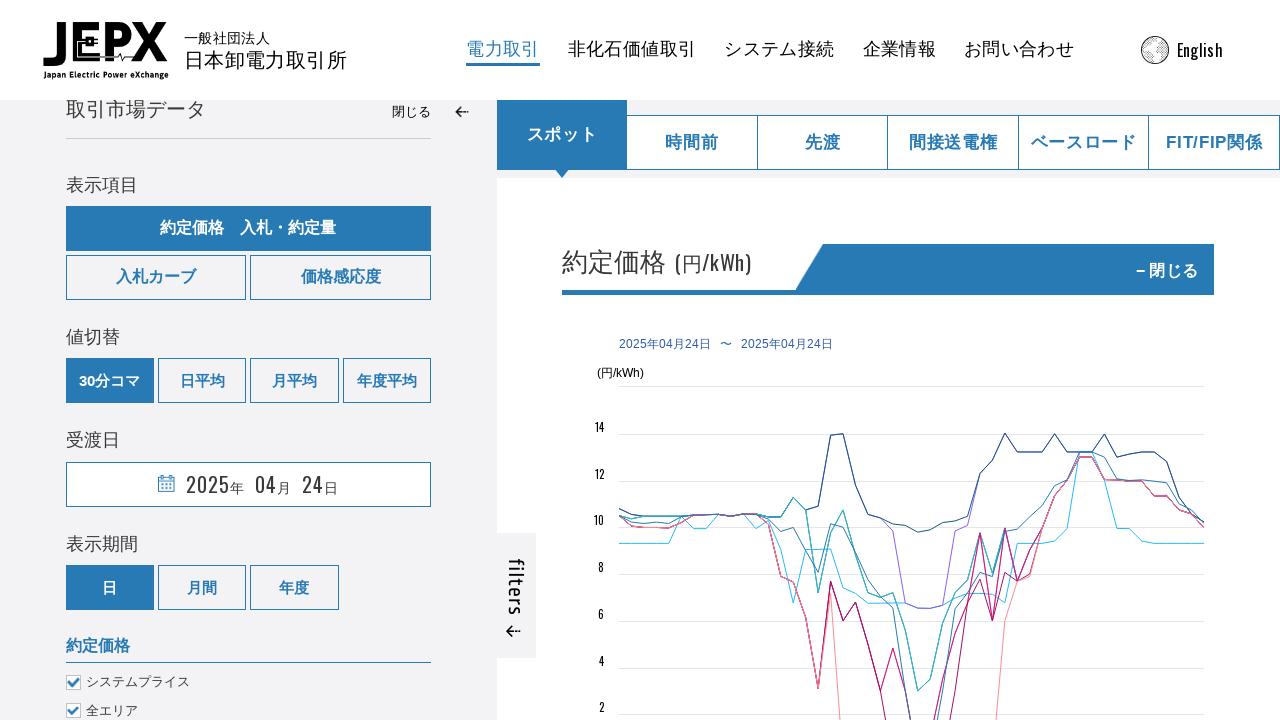